Tests a text box form by filling in full name, email, current address, and permanent address fields, then submitting the form and verifying the values are retained.

Starting URL: http://demoqa.com/text-box

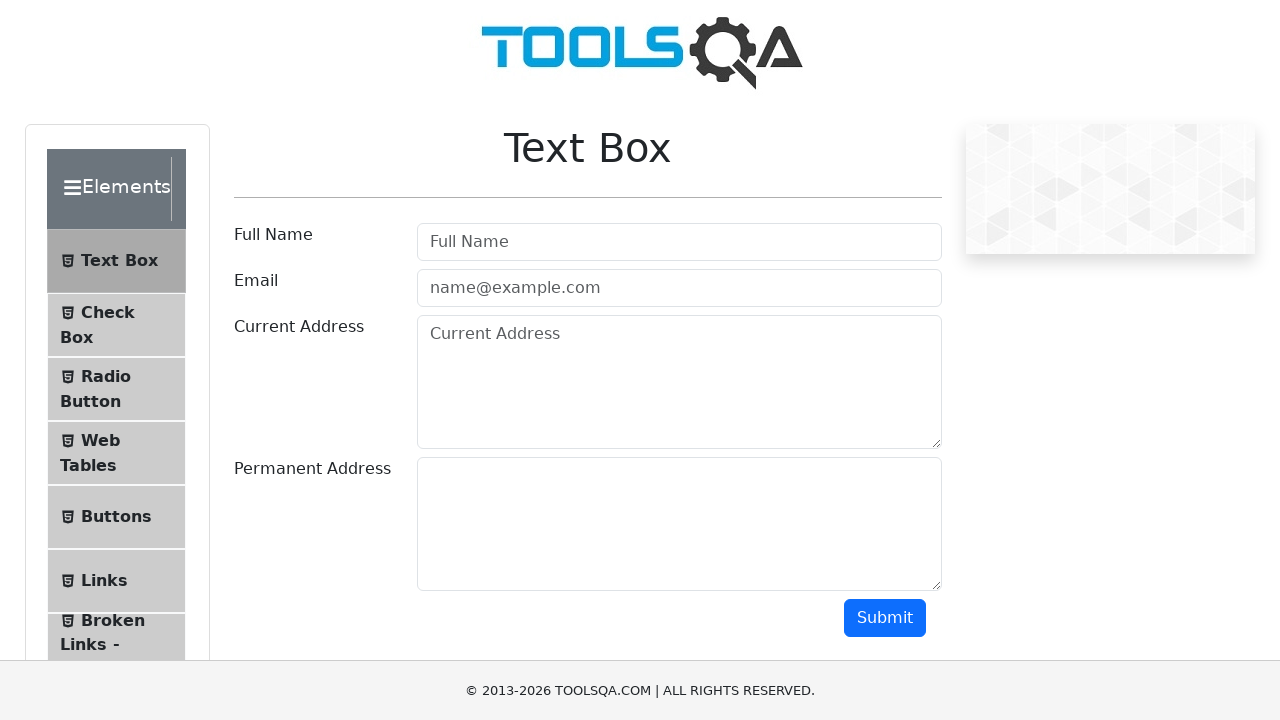

Filled full name field with 'Automation' on [placeholder='Full Name']
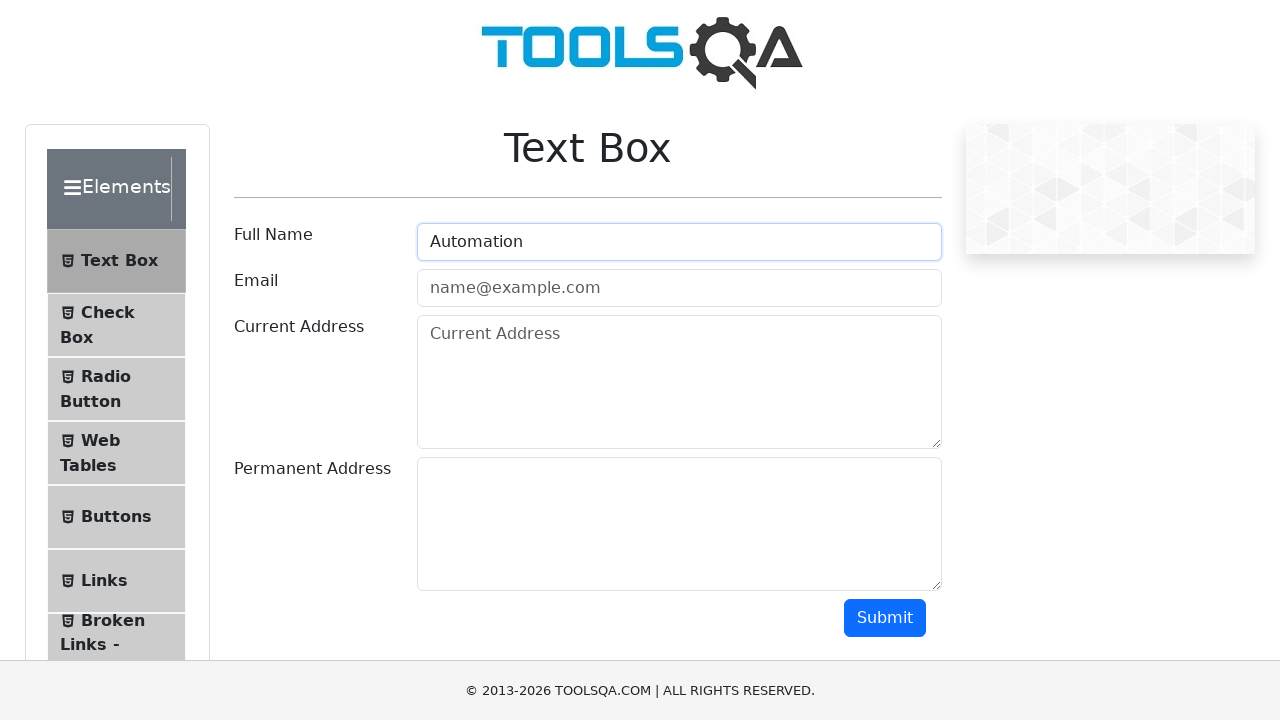

Filled email field with 'Testing@gmail.com' on [placeholder='name@example.com']
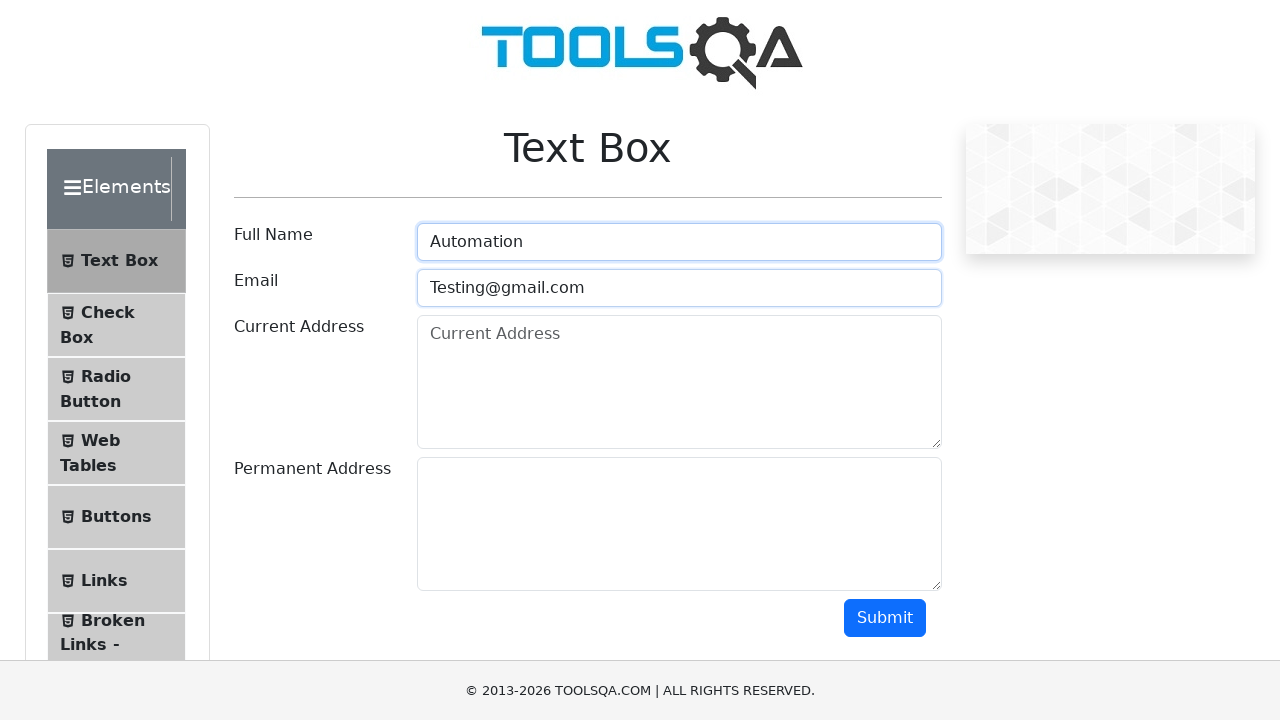

Filled current address field with 'Testing Current Address' on #currentAddress
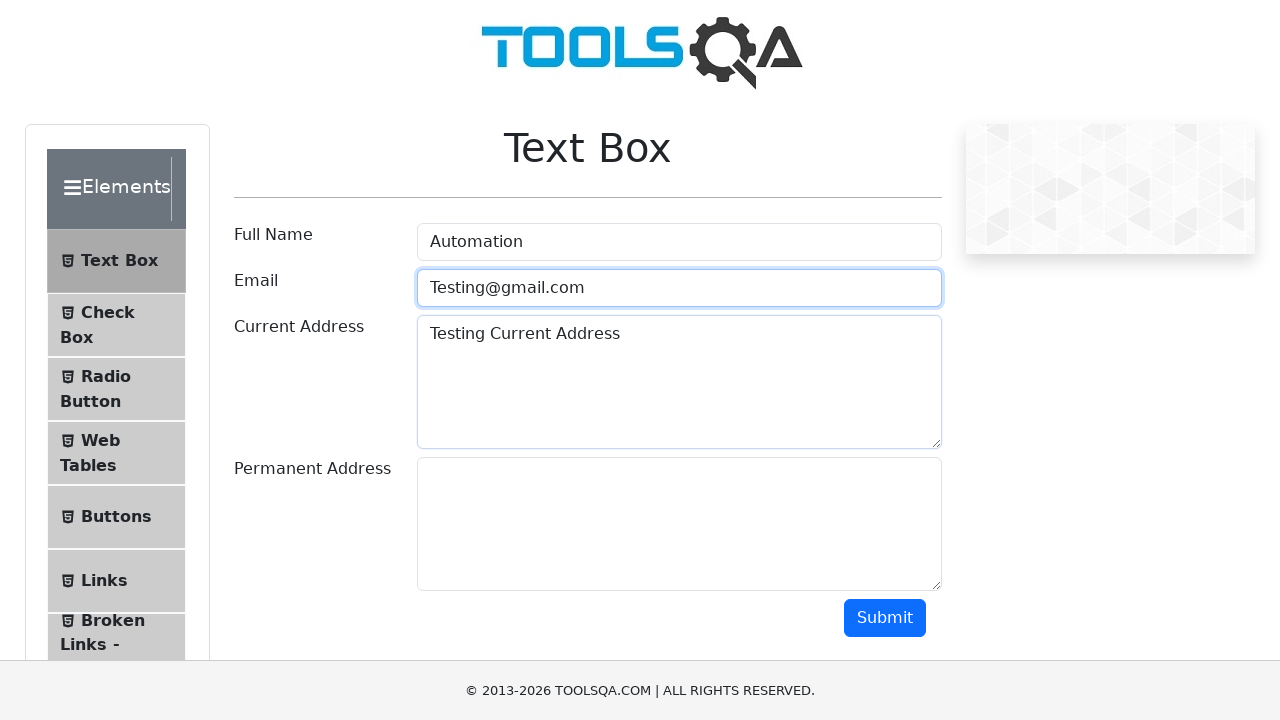

Filled permanent address field with 'Testing Permanent Address' on #permanentAddress
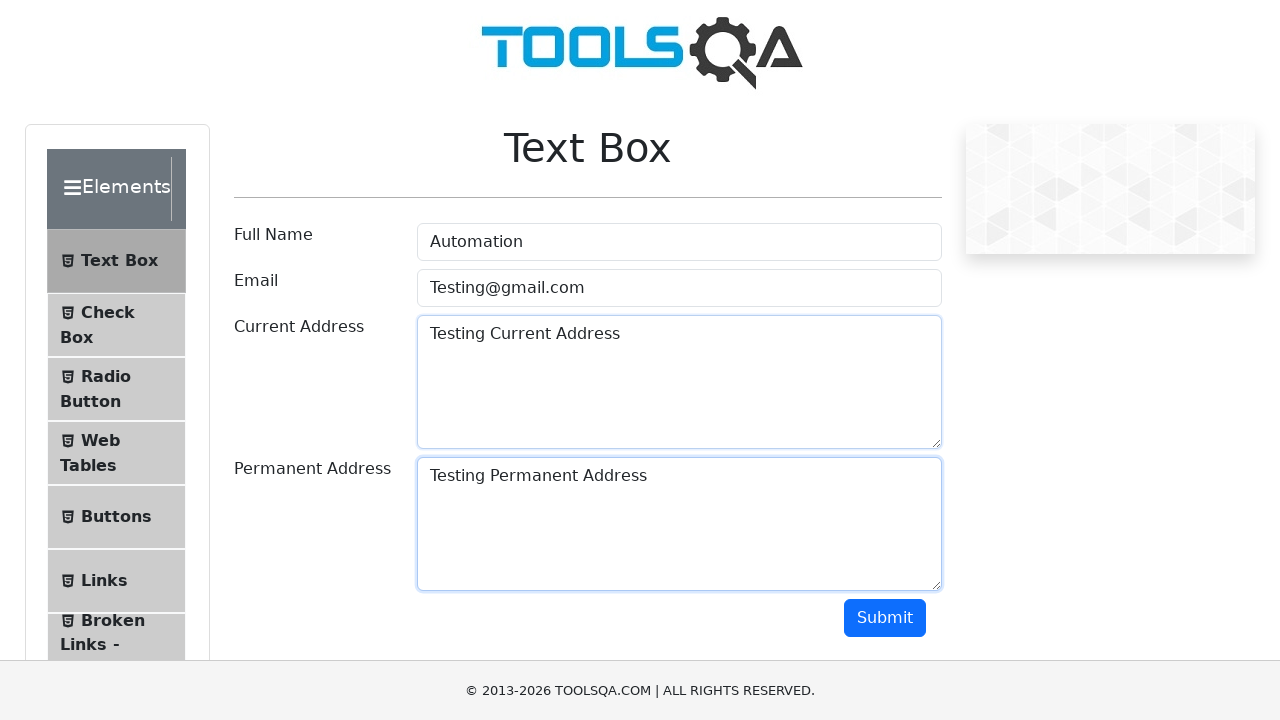

Clicked submit button to submit the form at (885, 618) on #submit
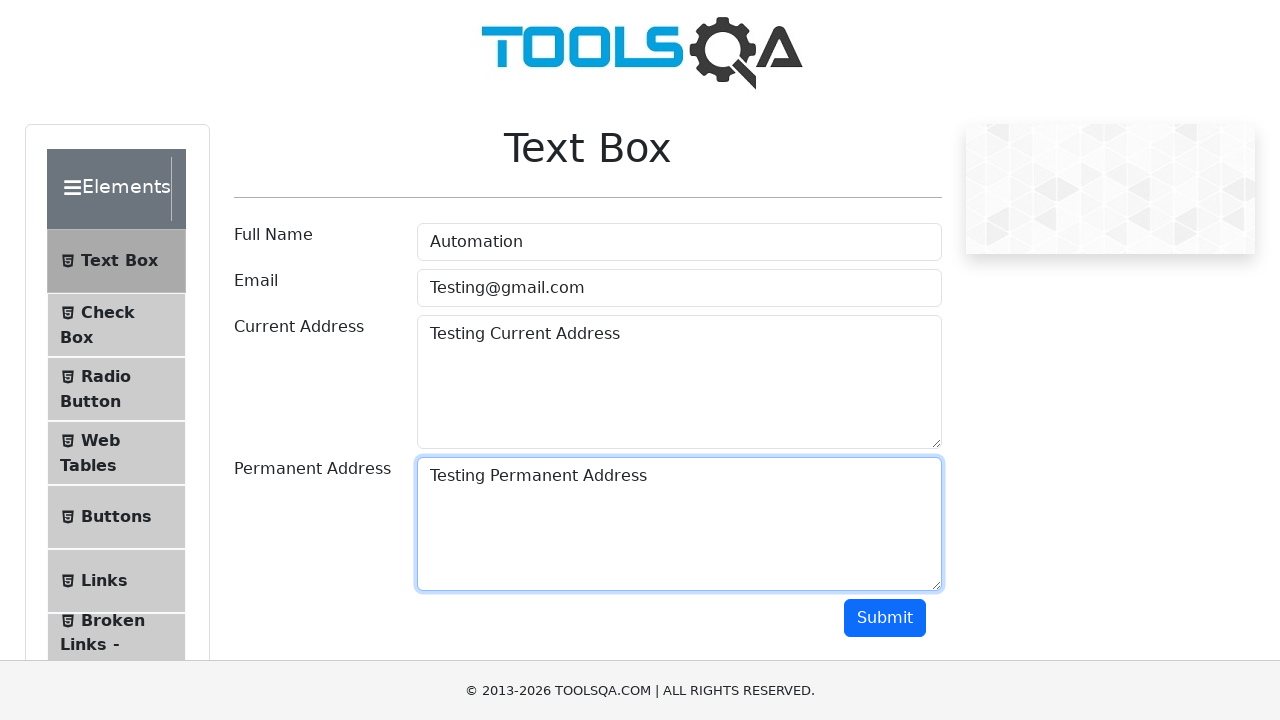

Verified full name 'Automation' is retained in form
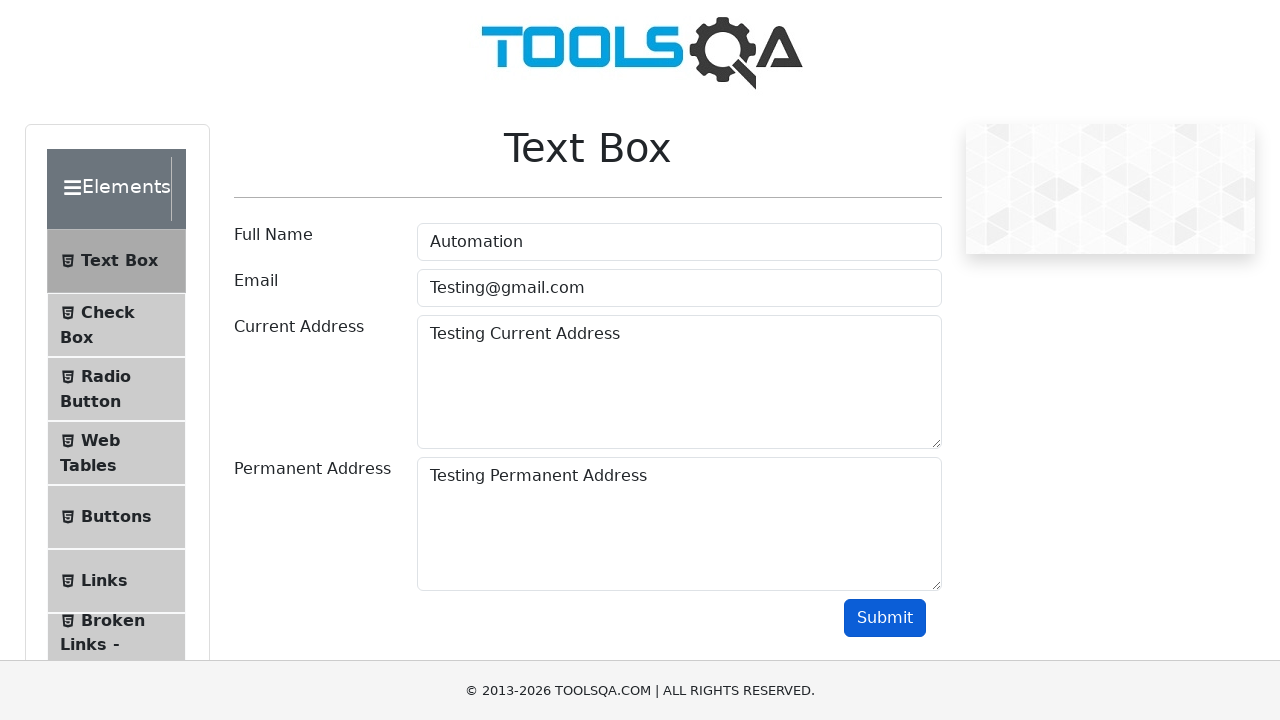

Verified email 'Testing' is retained in form
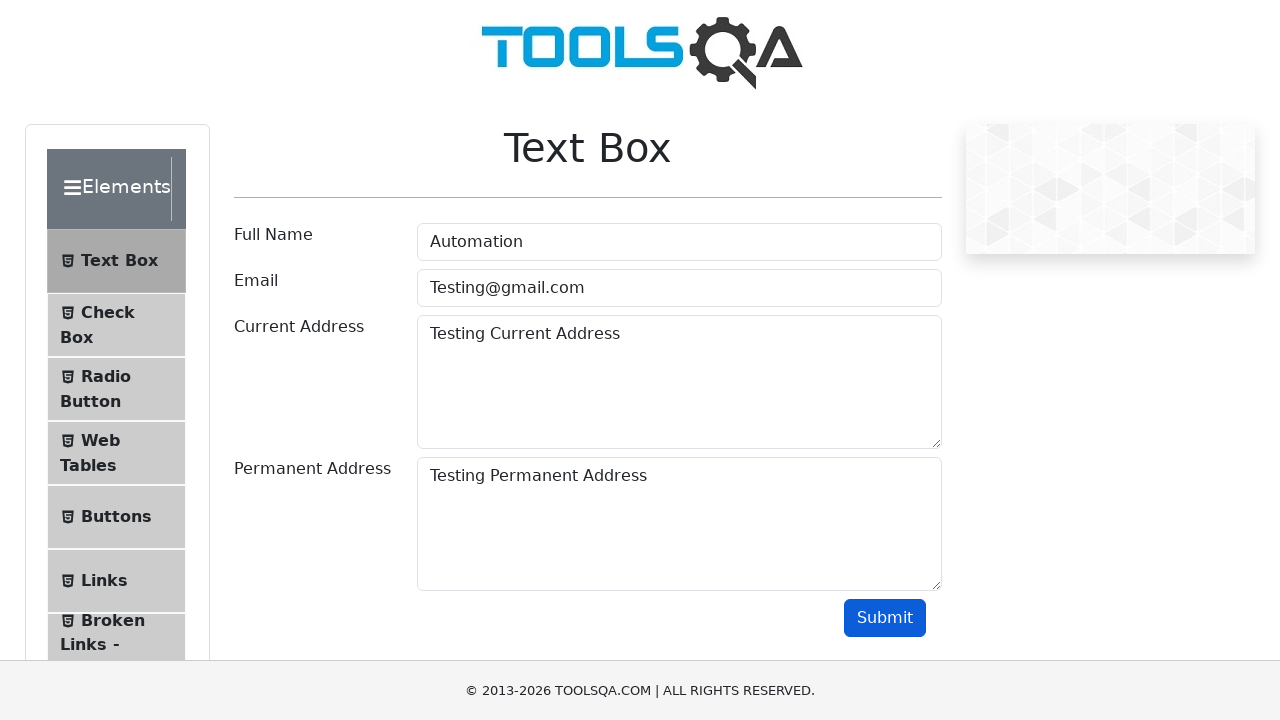

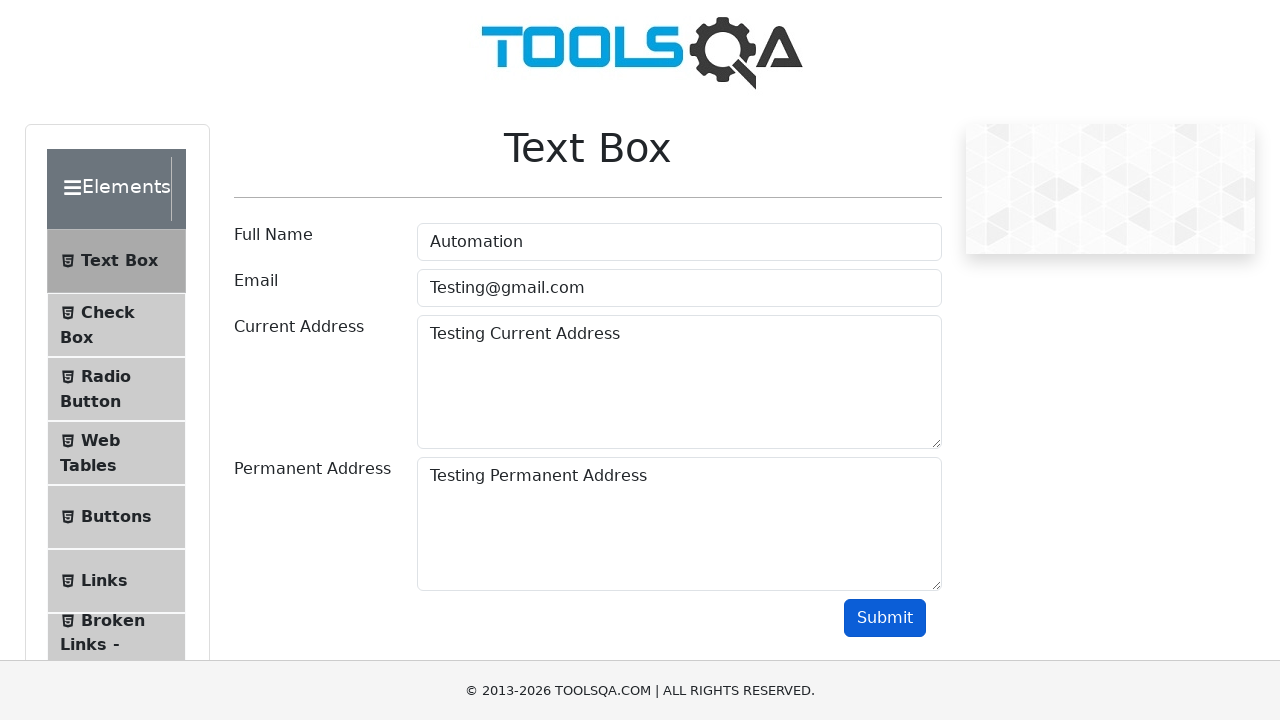